Tests JavaScript execution capabilities by scrolling the page and retrieving document properties like URL and title from a practice page.

Starting URL: https://selectorshub.com/xpath-practice-page/

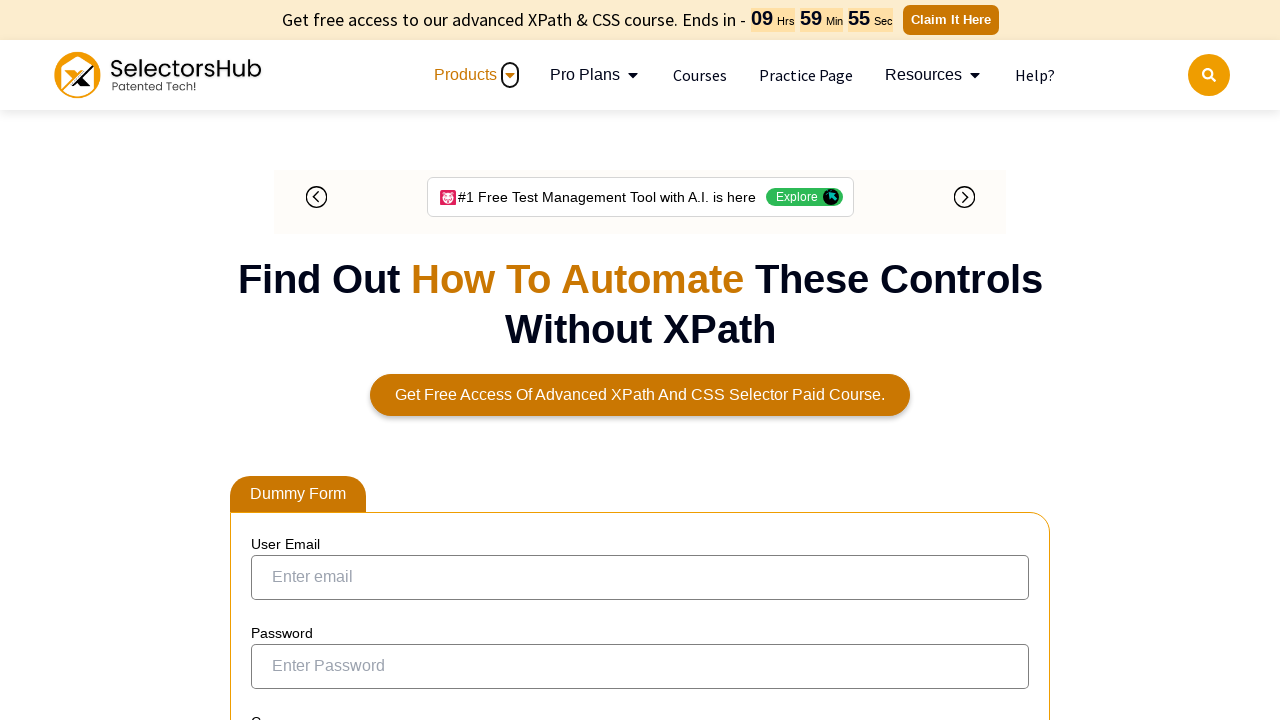

Scrolled down by 500 pixels
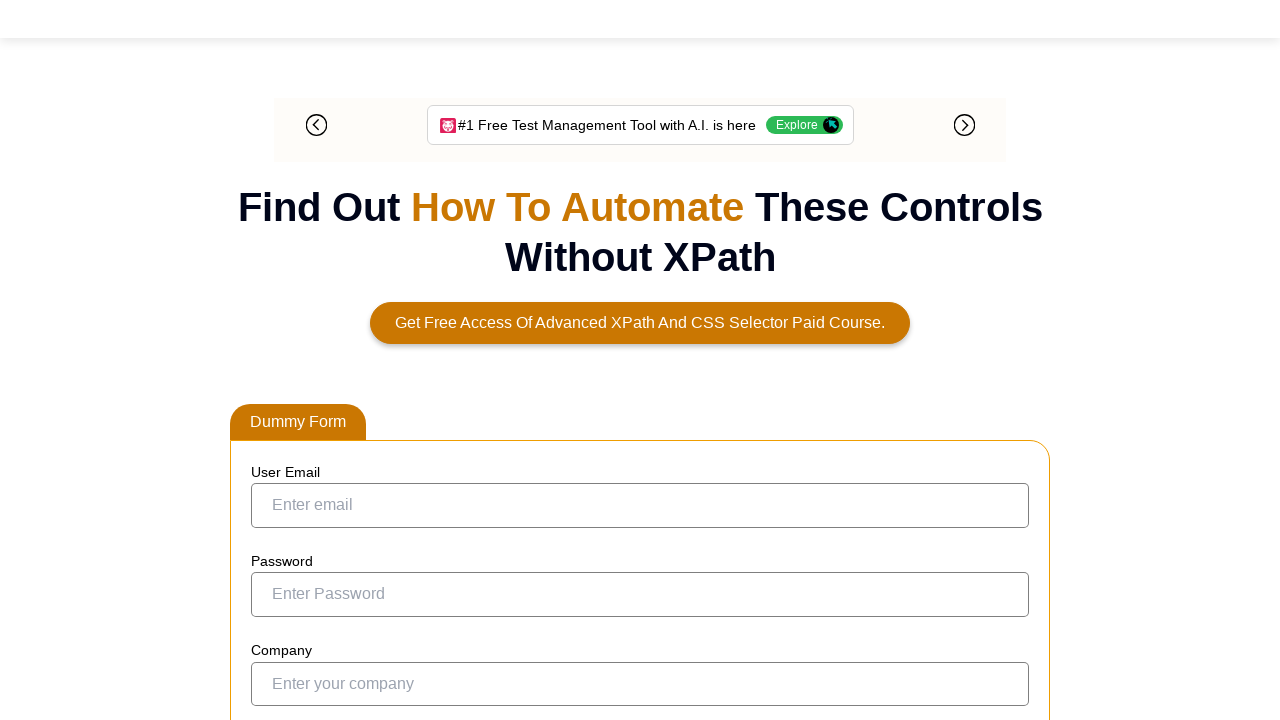

Scrolled down another 500 pixels
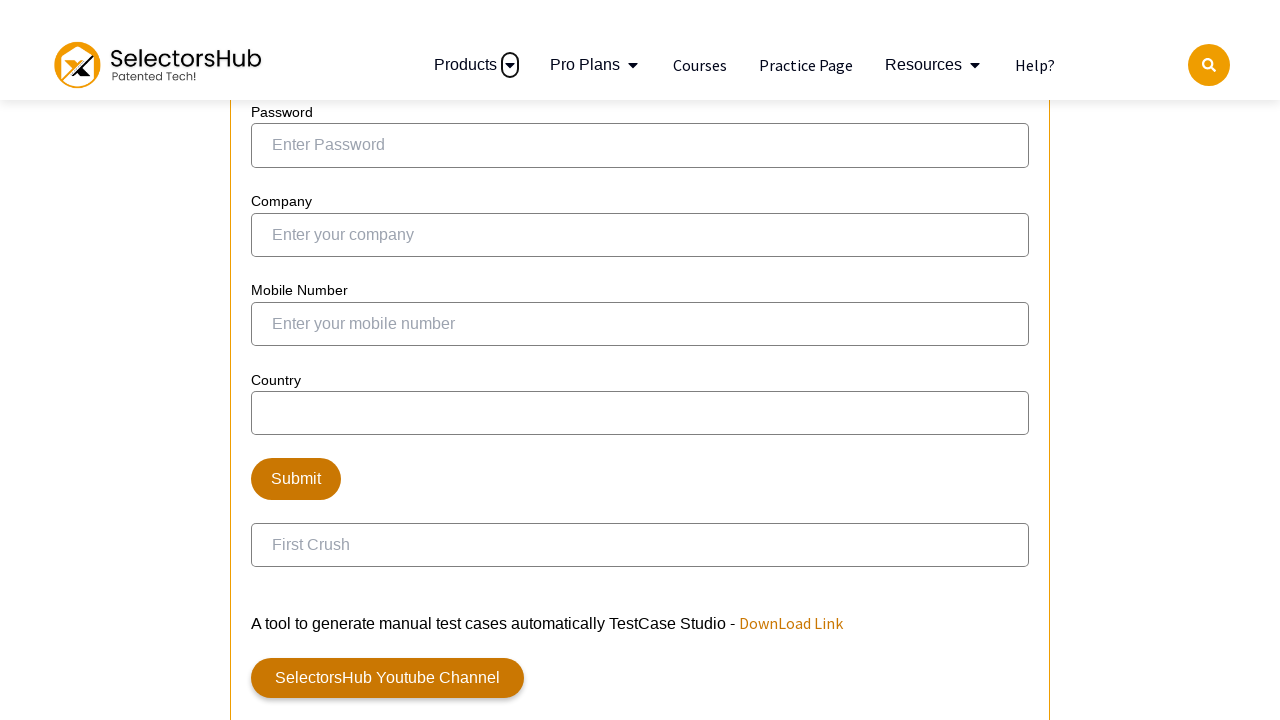

Retrieved document URL: https://selectorshub.com/xpath-practice-page/
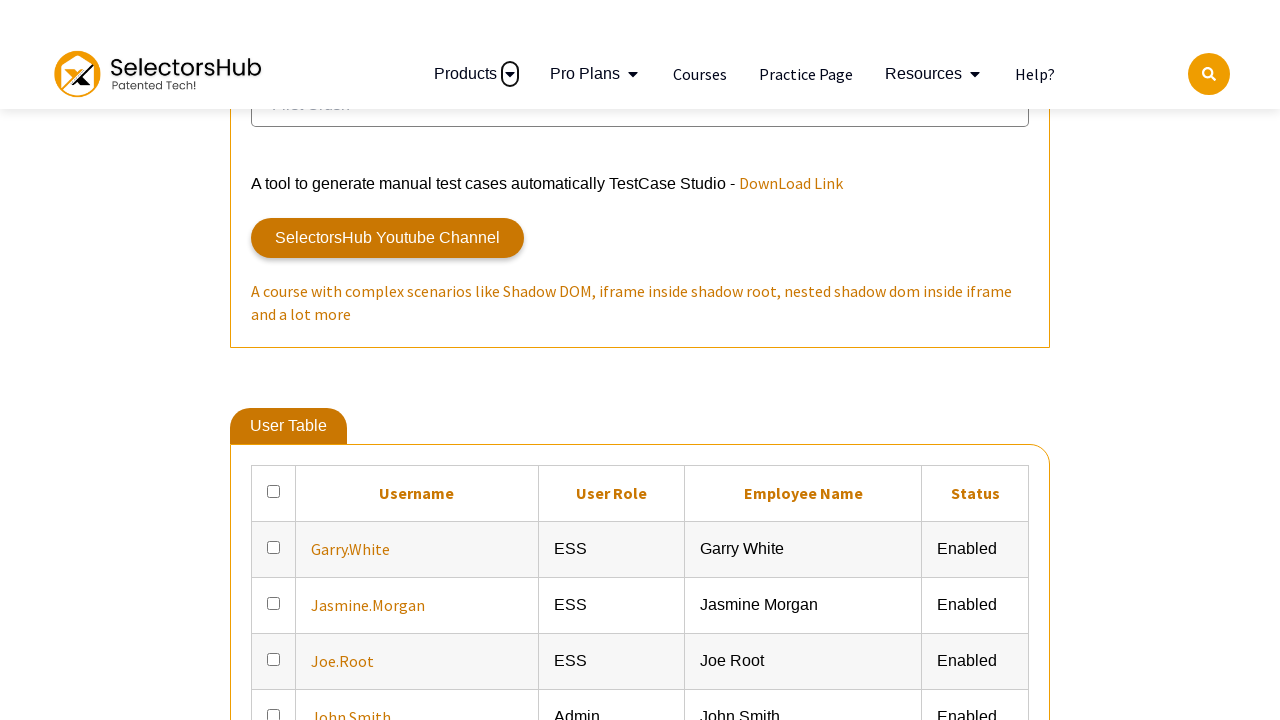

Retrieved document title: Xpath Practice Page | Shadow dom, nested shadow dom, iframe, nested iframe and more complex automation scenarios.
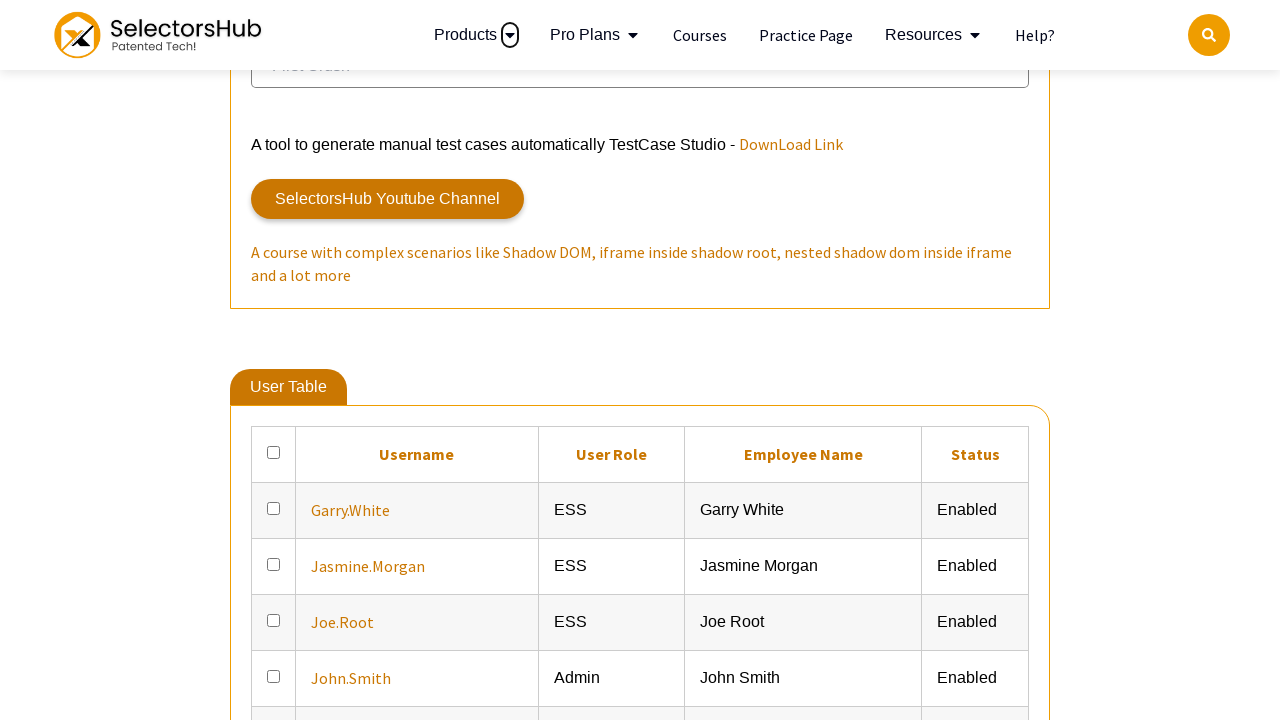

Waited for #userName element to become visible
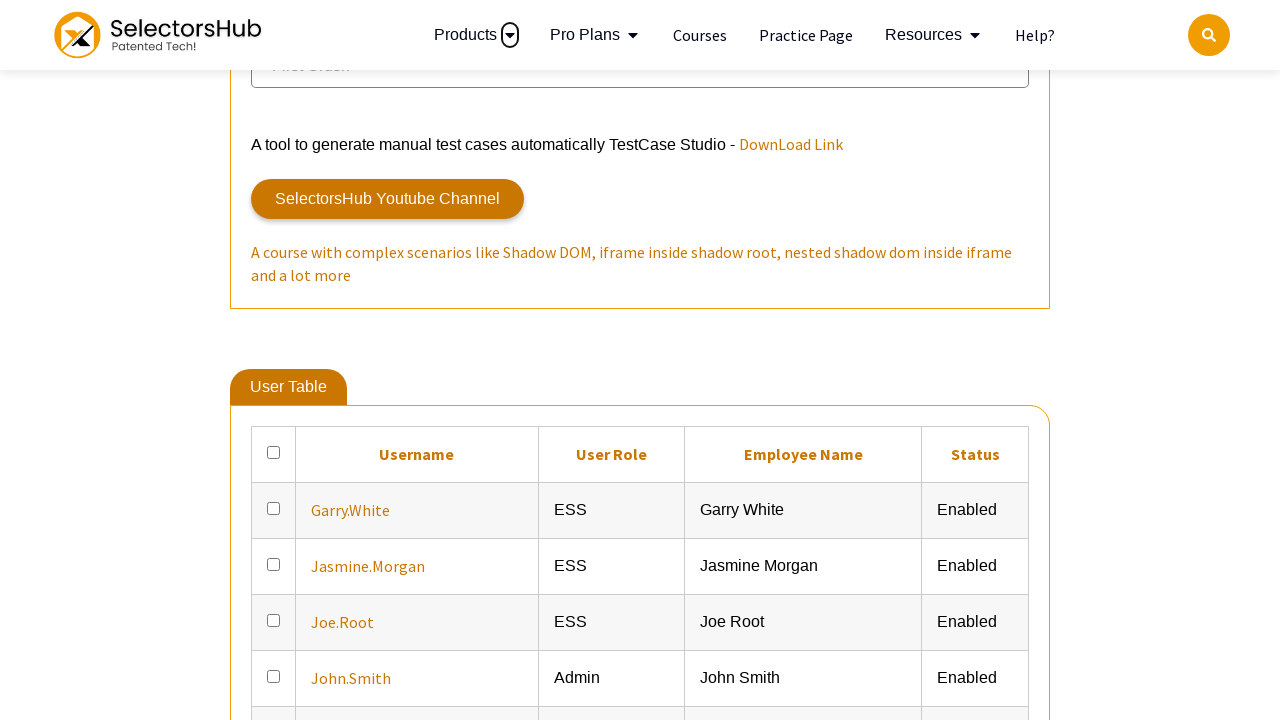

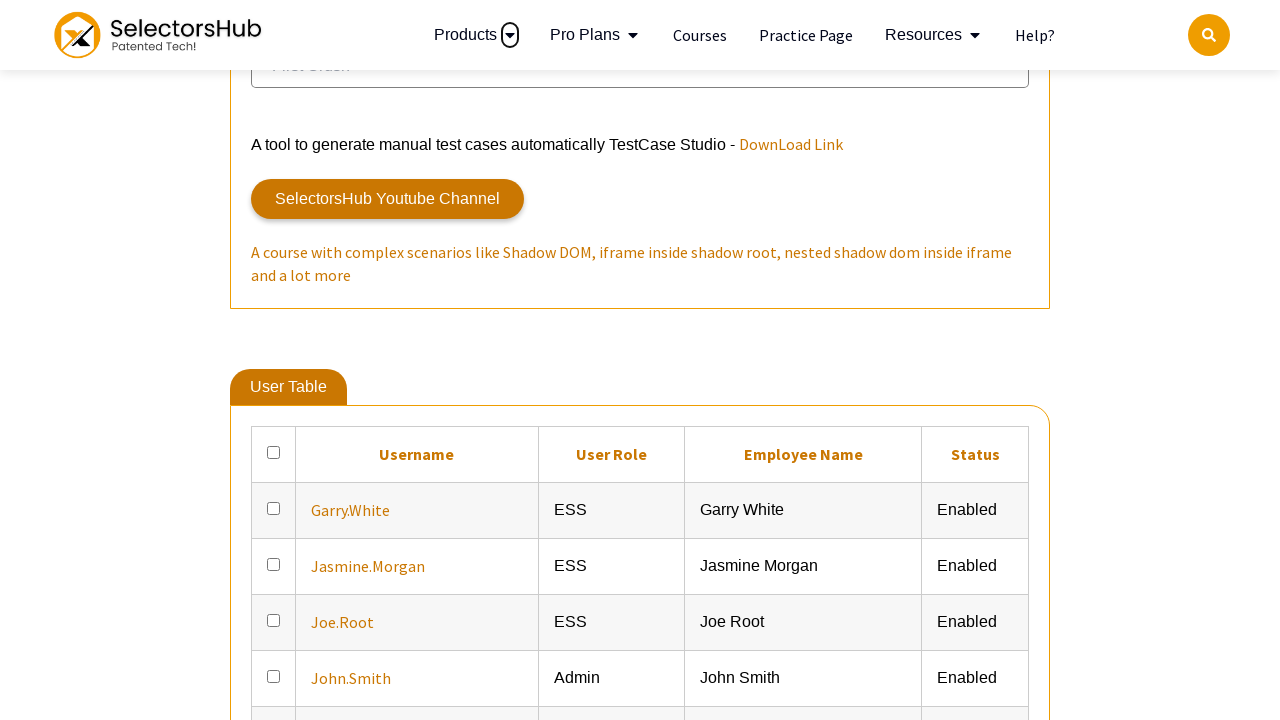